Tests that submitting an empty zip code displays an error message

Starting URL: https://www.sharelane.com/cgi-bin/register.py

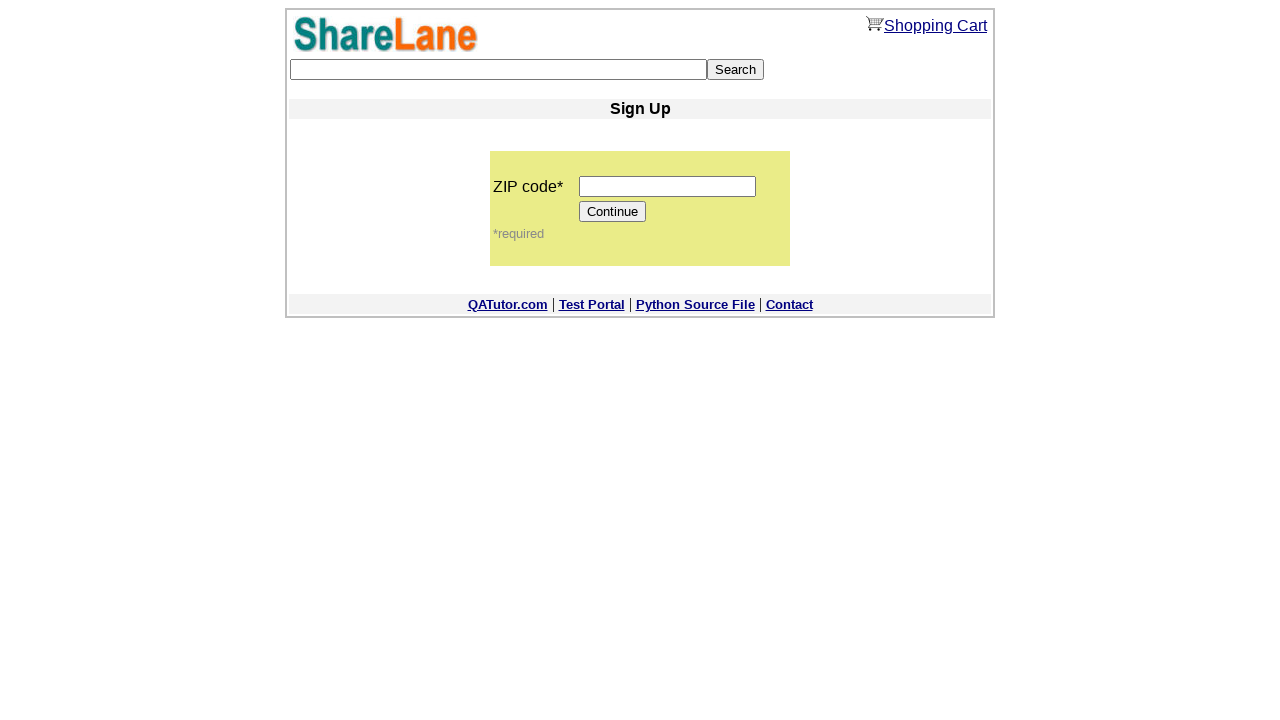

Left zip code field empty on input[name='zip_code']
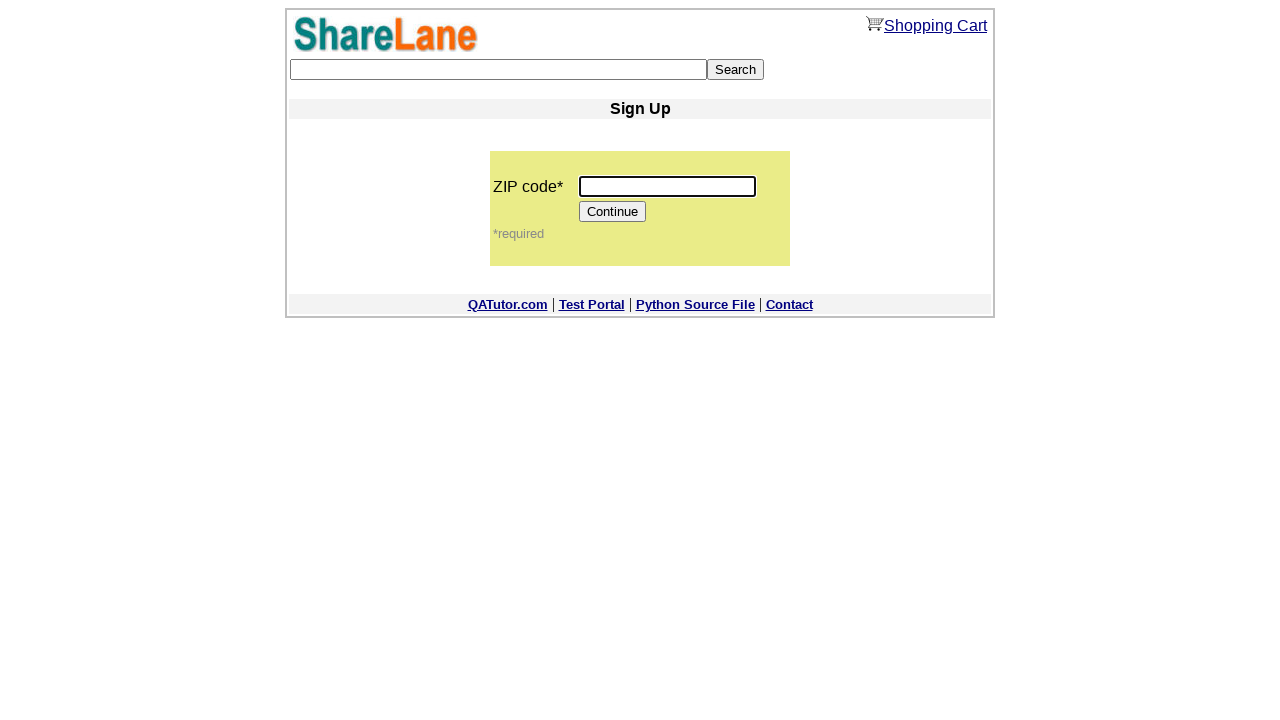

Clicked Continue button with empty zip code at (613, 212) on input[value='Continue']
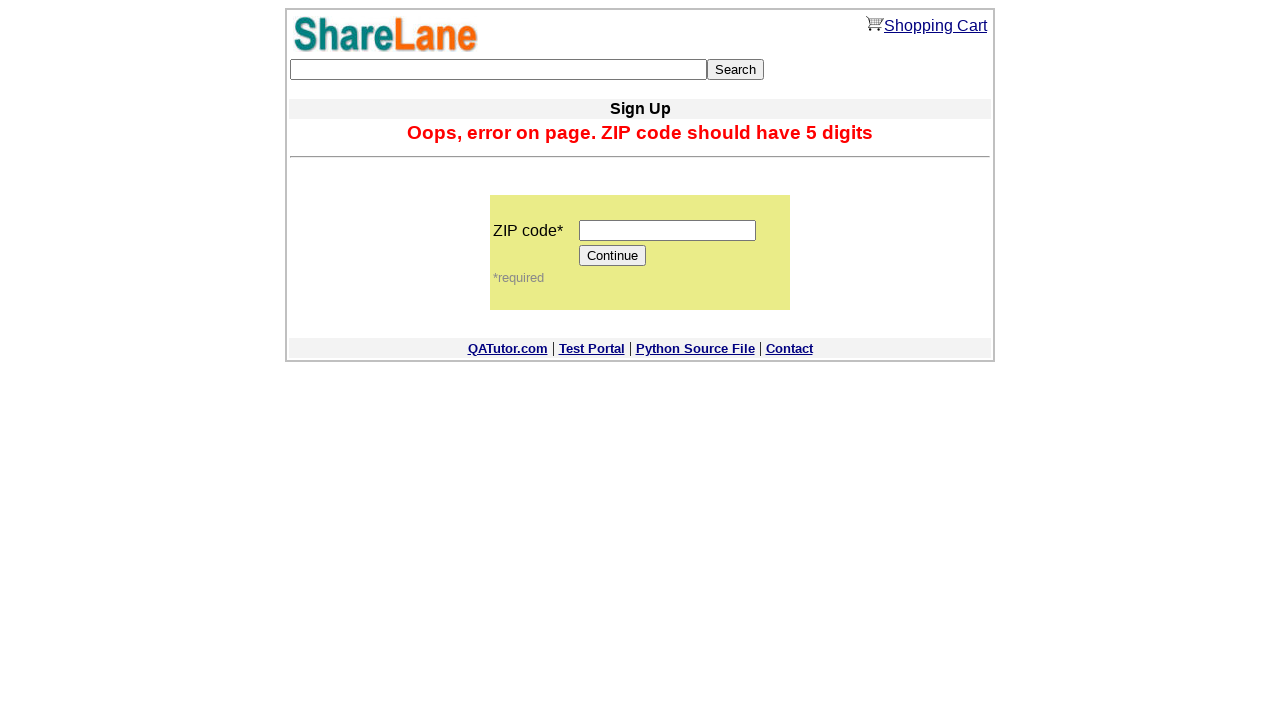

Error message displayed for missing zip code
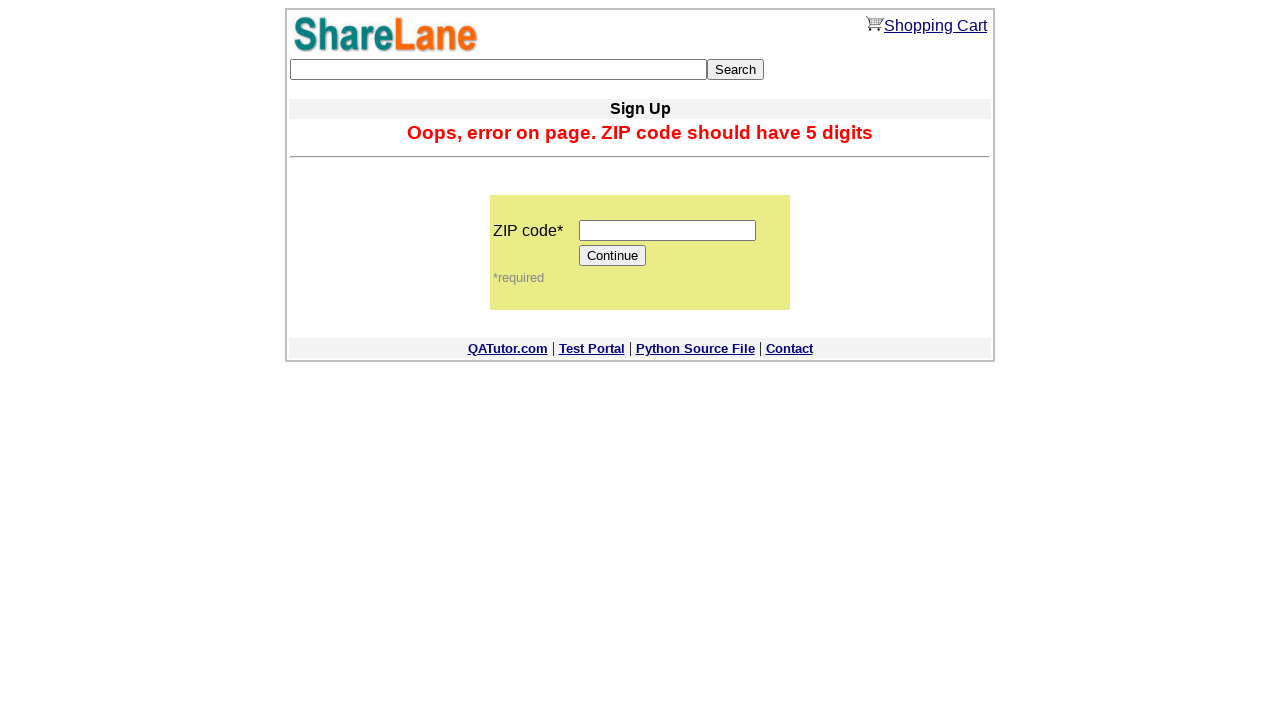

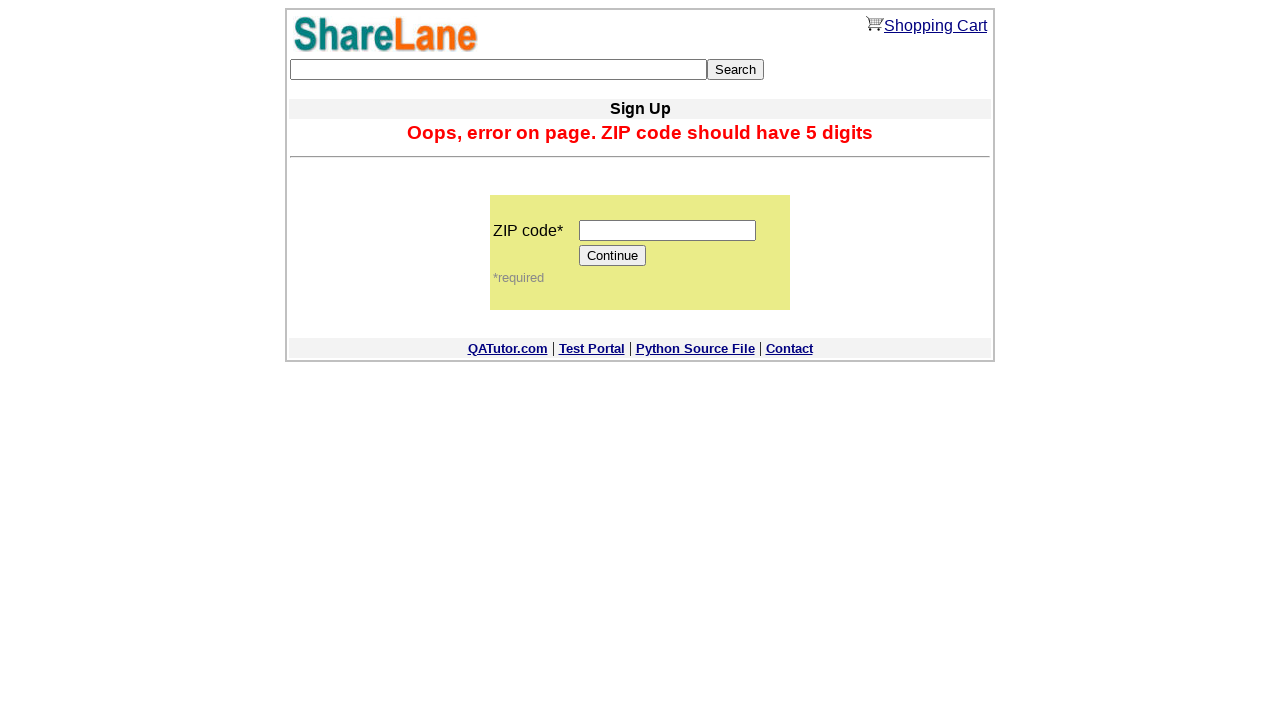